Navigates to the Ajio e-commerce homepage and waits for the page to load

Starting URL: https://www.ajio.com/

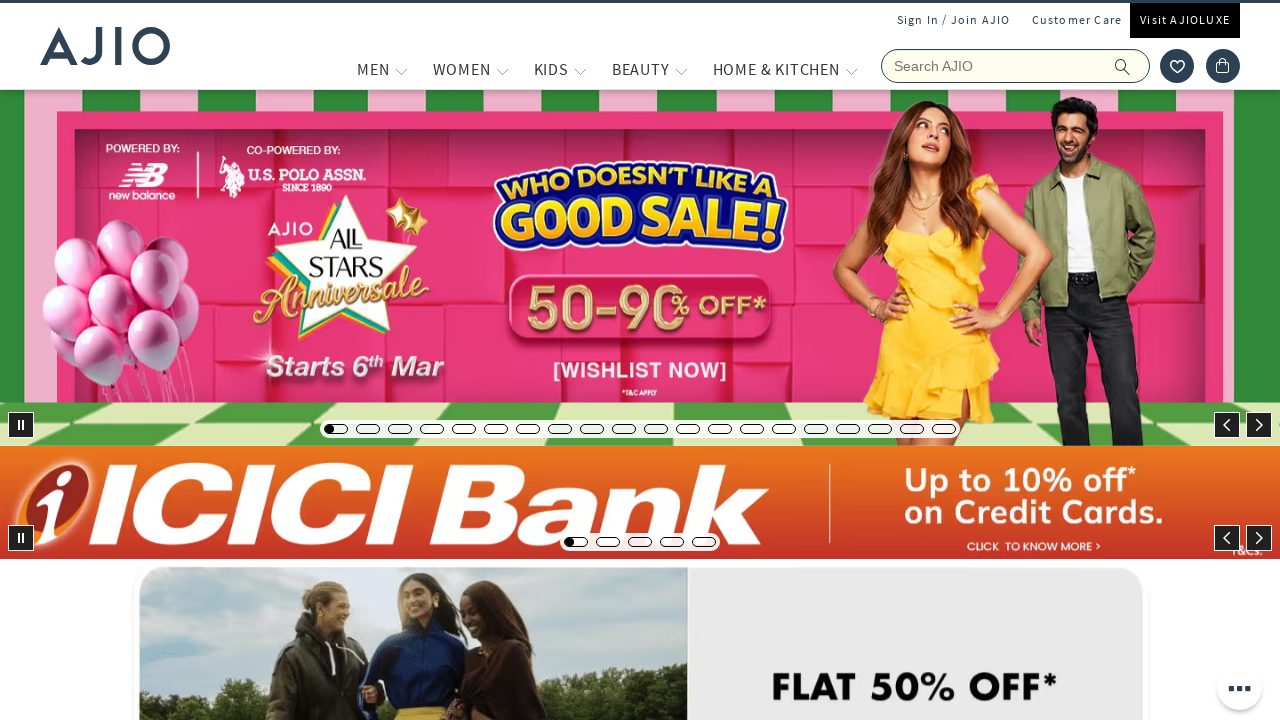

Navigated to Ajio e-commerce homepage
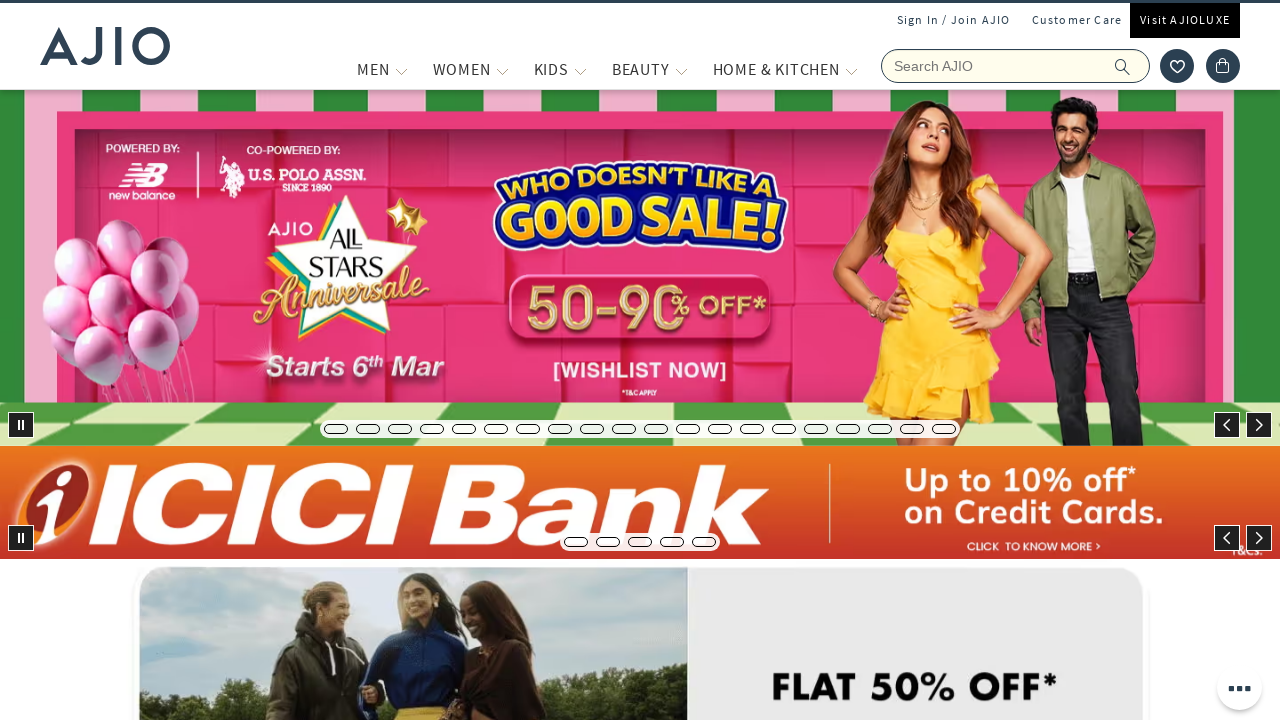

Page DOM content loaded
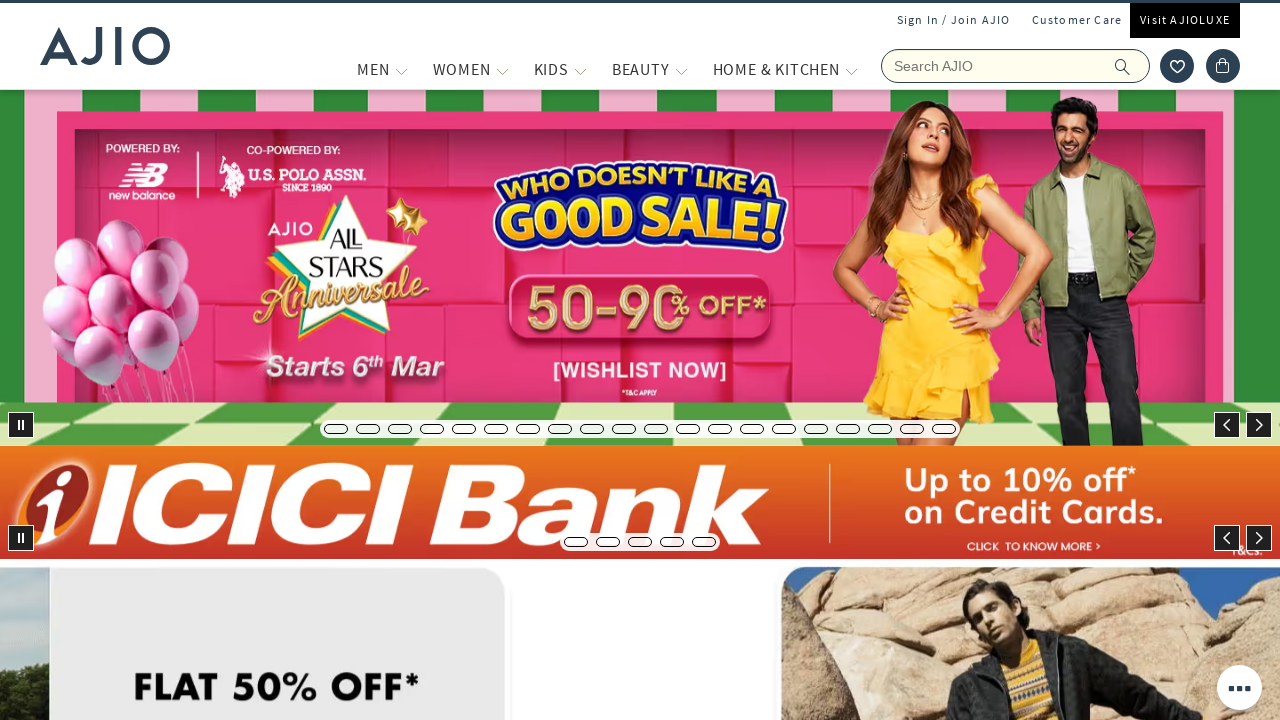

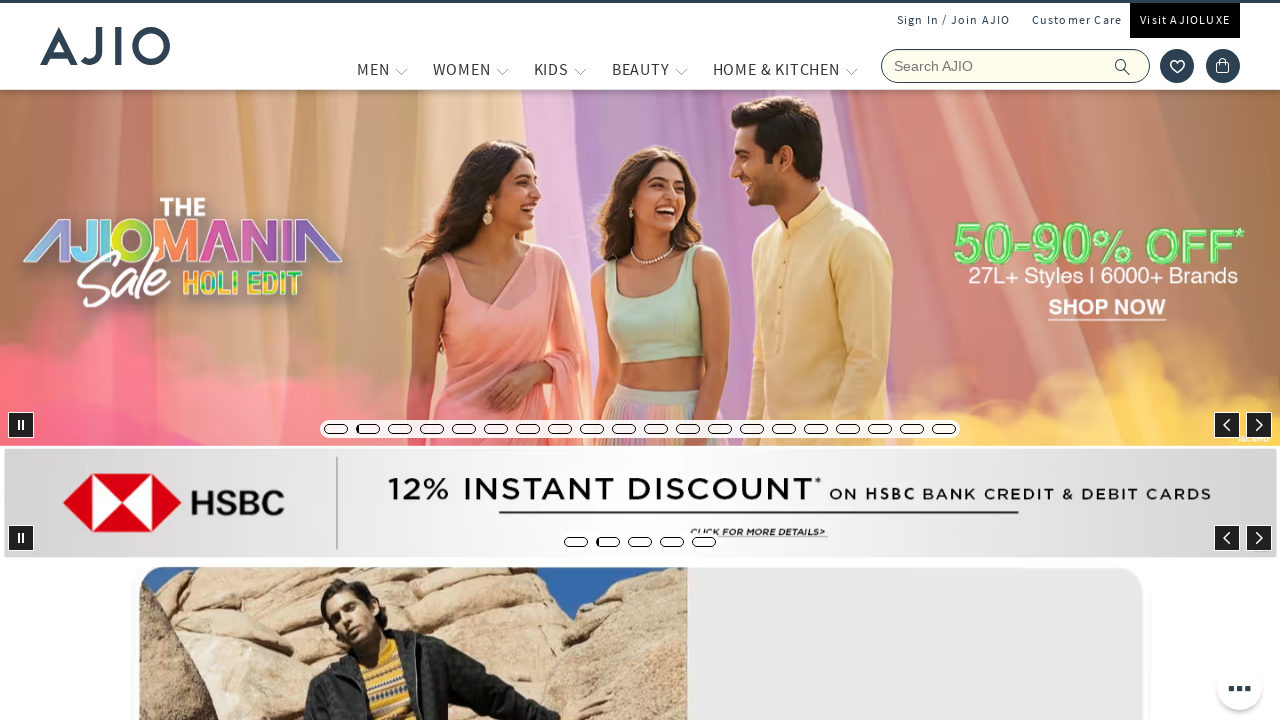